Tests browser window resizing by navigating to a mobile mail page and setting the viewport to mobile dimensions (480x800)

Starting URL: http://m.mail.10086.cn

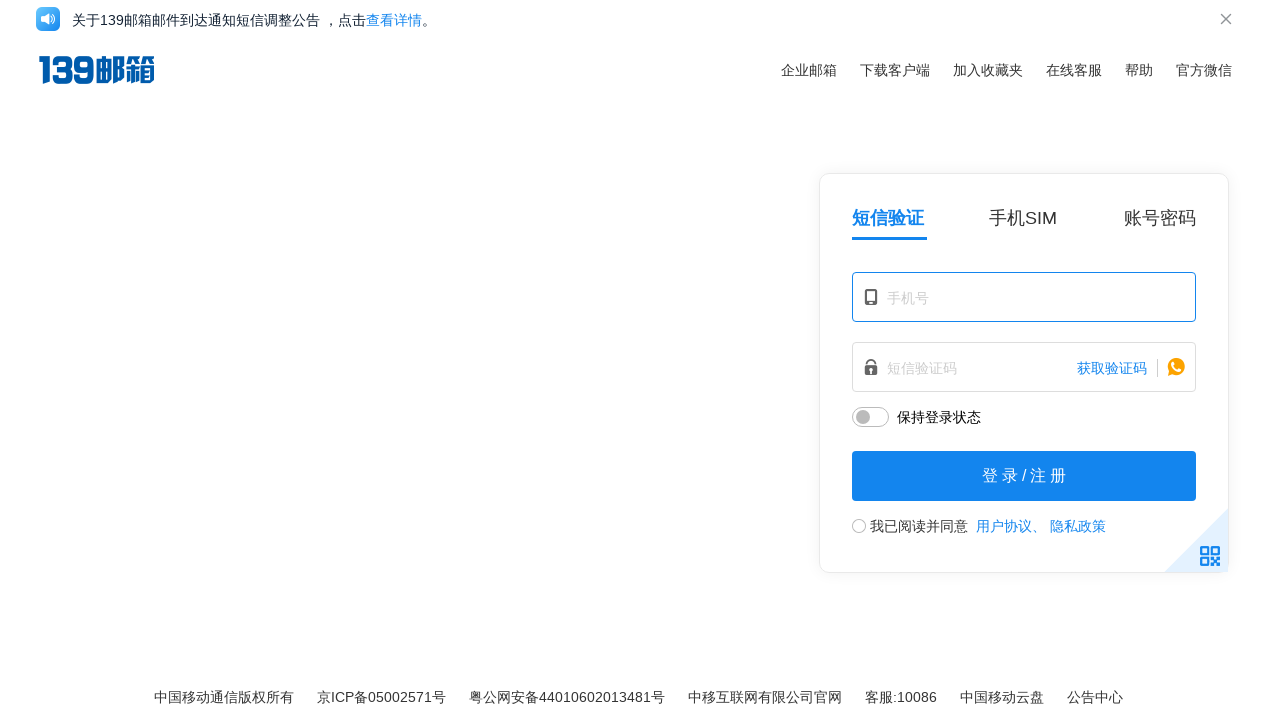

Set viewport to mobile dimensions (480x800)
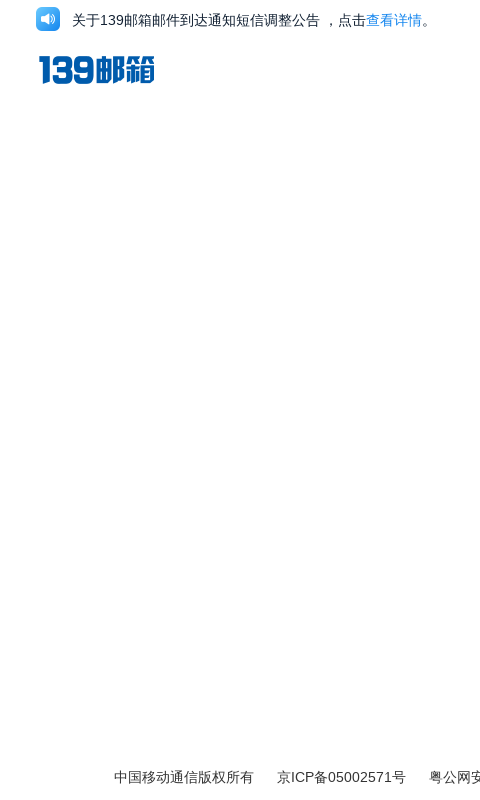

Waited for page to load and adjust to mobile viewport
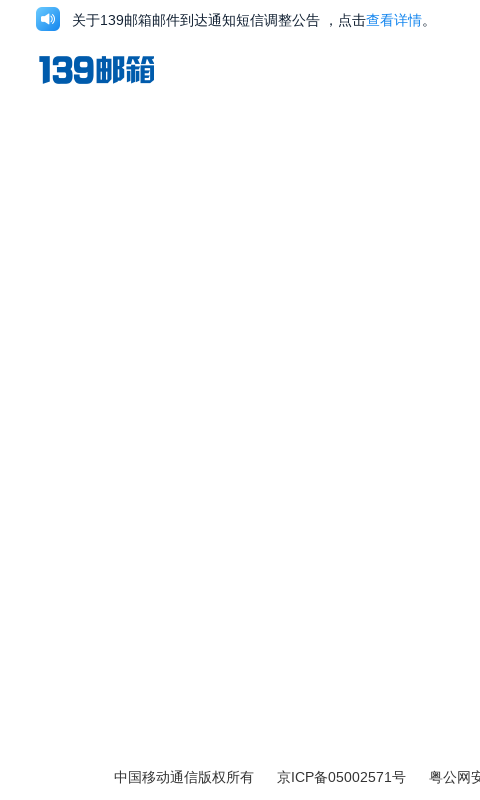

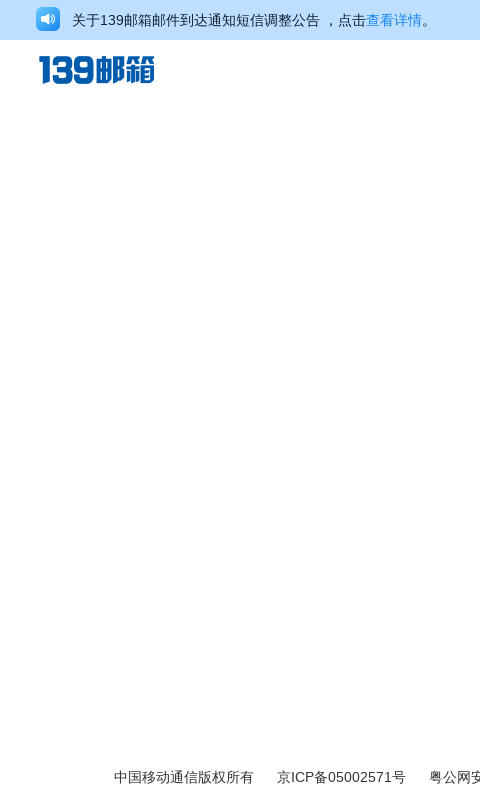